Tests JavaScript alert handling by clicking a button that triggers an alert and then dismissing the alert dialog

Starting URL: https://trytestingthis.netlify.app/

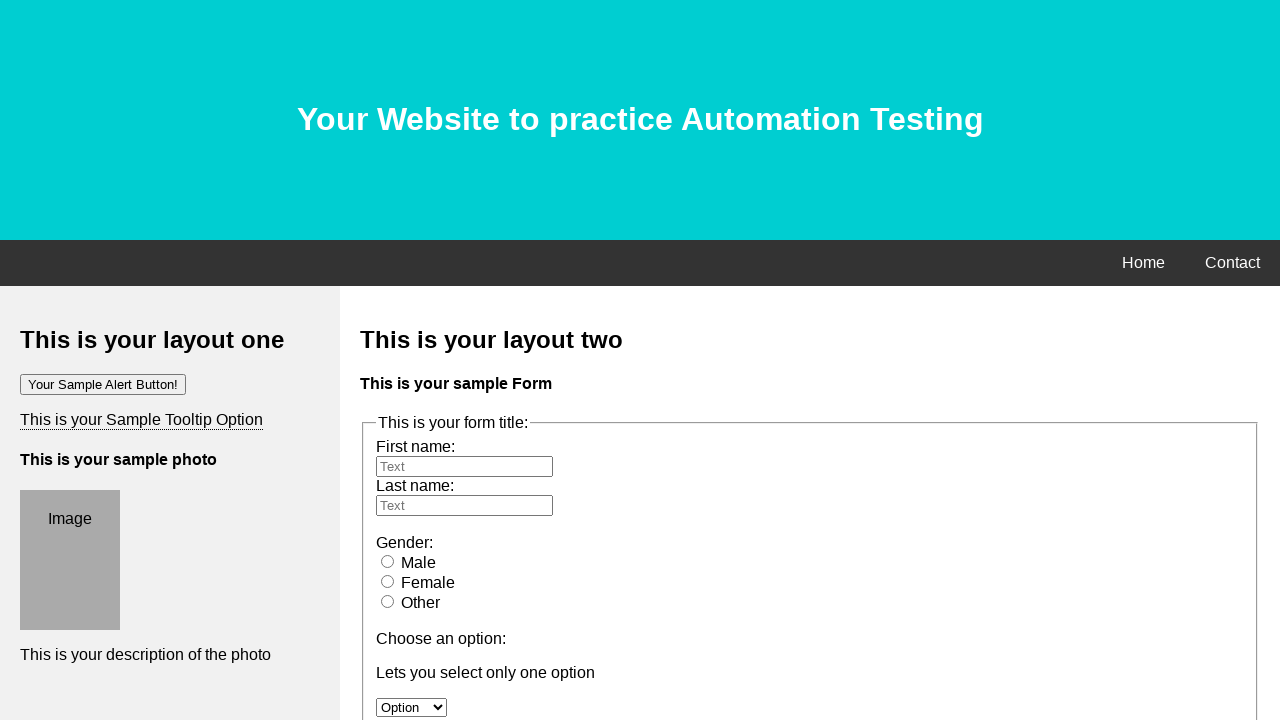

Set up dialog handler to dismiss alerts
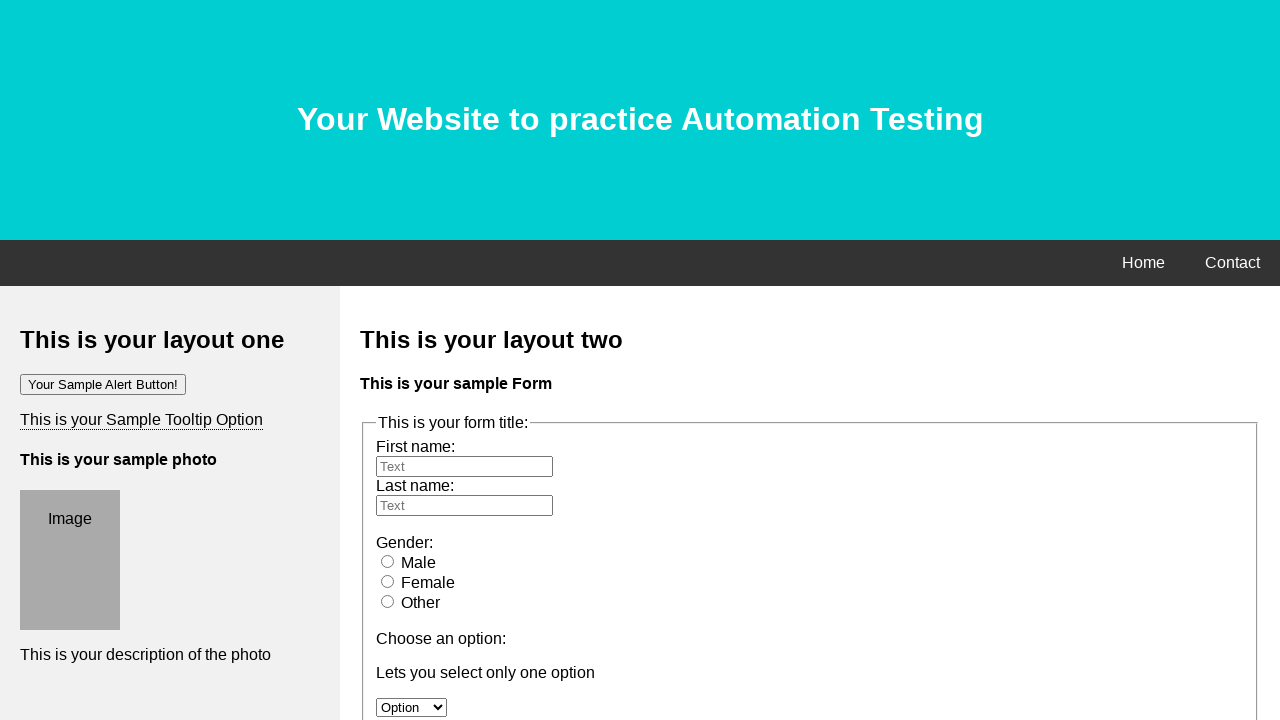

Clicked the 'Your Sample Alert Button' button to trigger the JavaScript alert at (103, 384) on xpath=//button[contains(text(), 'Your Sample Alert Button')]
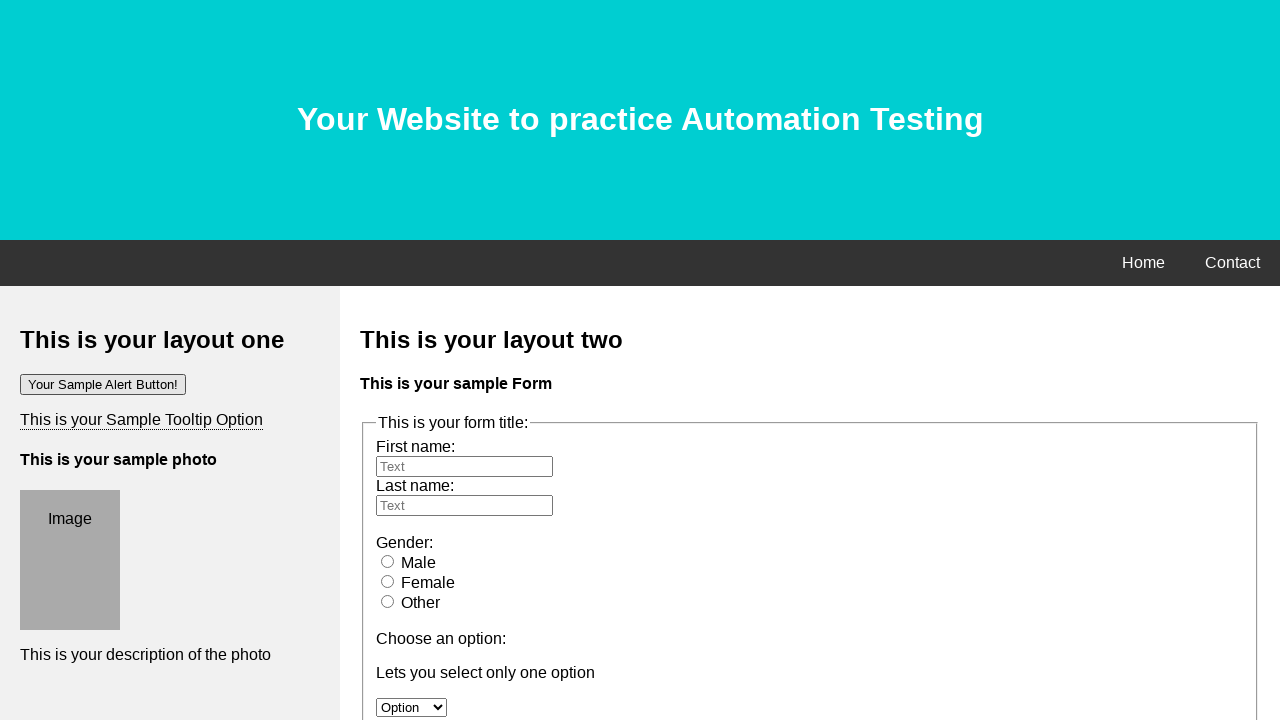

Waited 1000ms for alert dismissal to complete
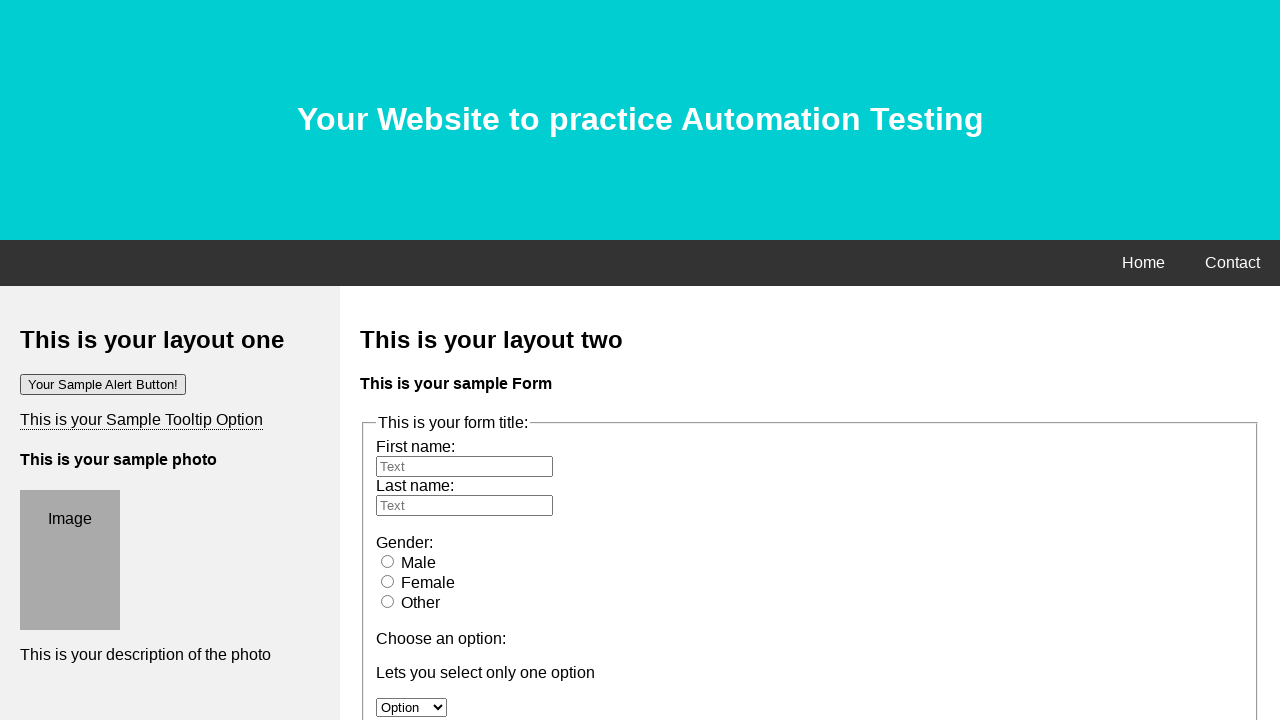

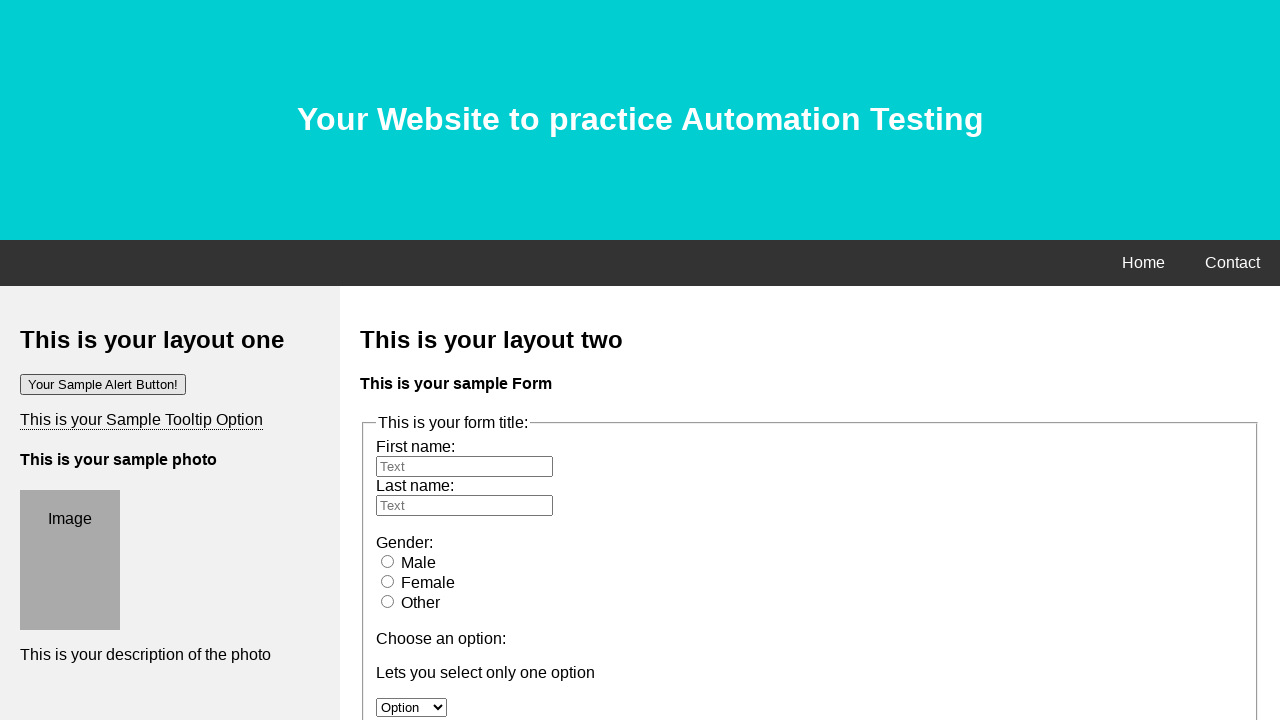